Tests right-click context menu functionality on a designated area, verifies the alert message, accepts the alert, then clicks a link to open a new tab and verifies the heading on the new page.

Starting URL: https://the-internet.herokuapp.com/context_menu

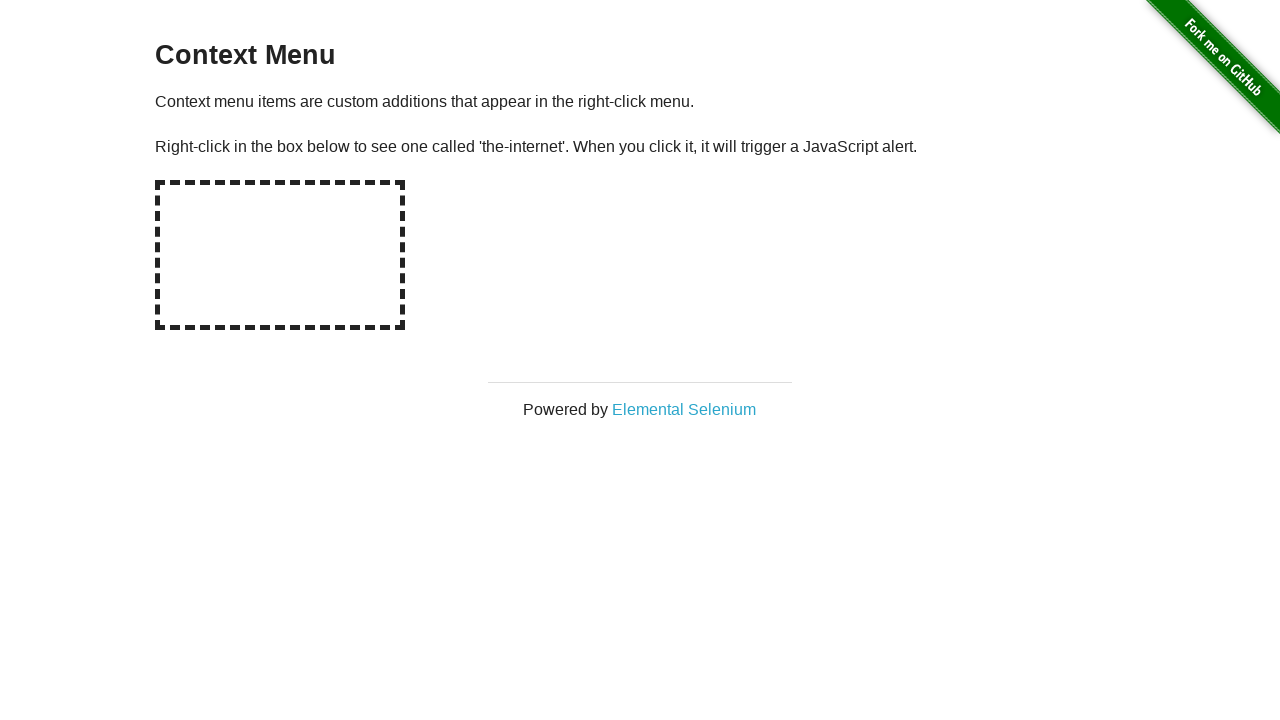

Right-clicked on the hot spot area to trigger context menu at (280, 255) on #hot-spot
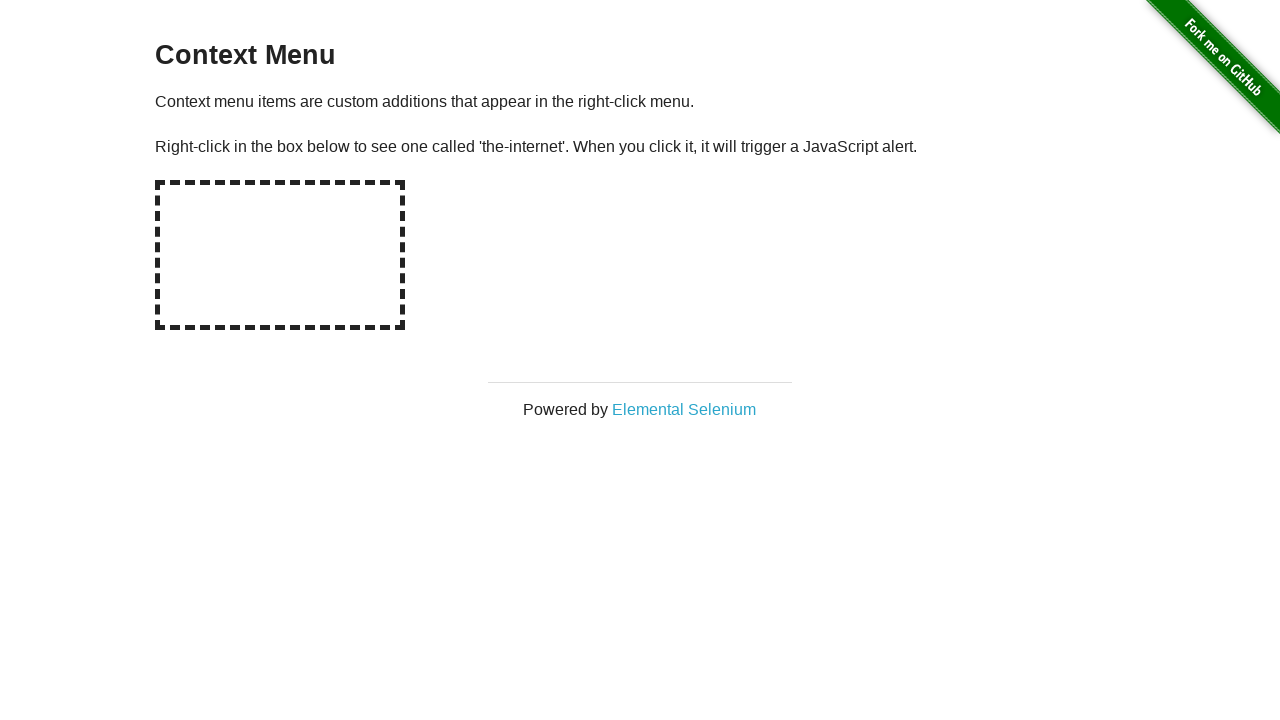

Set up dialog handler to accept alerts
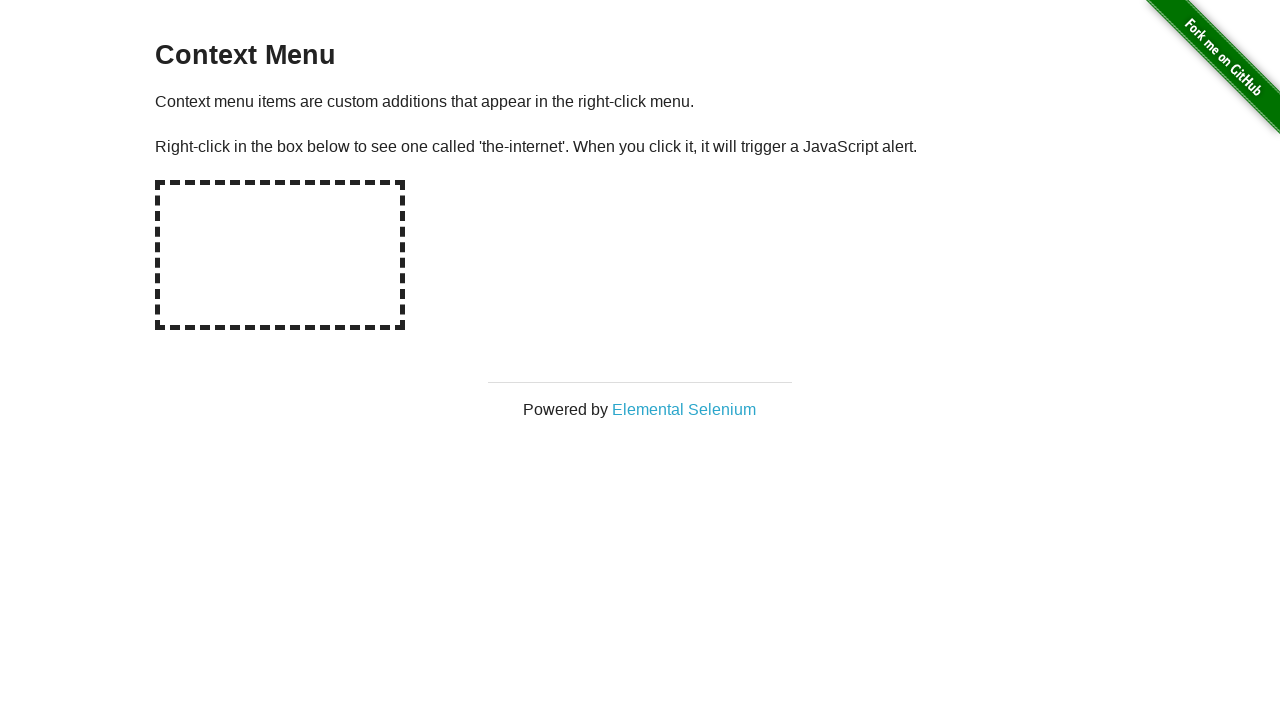

Waited for alert to be processed
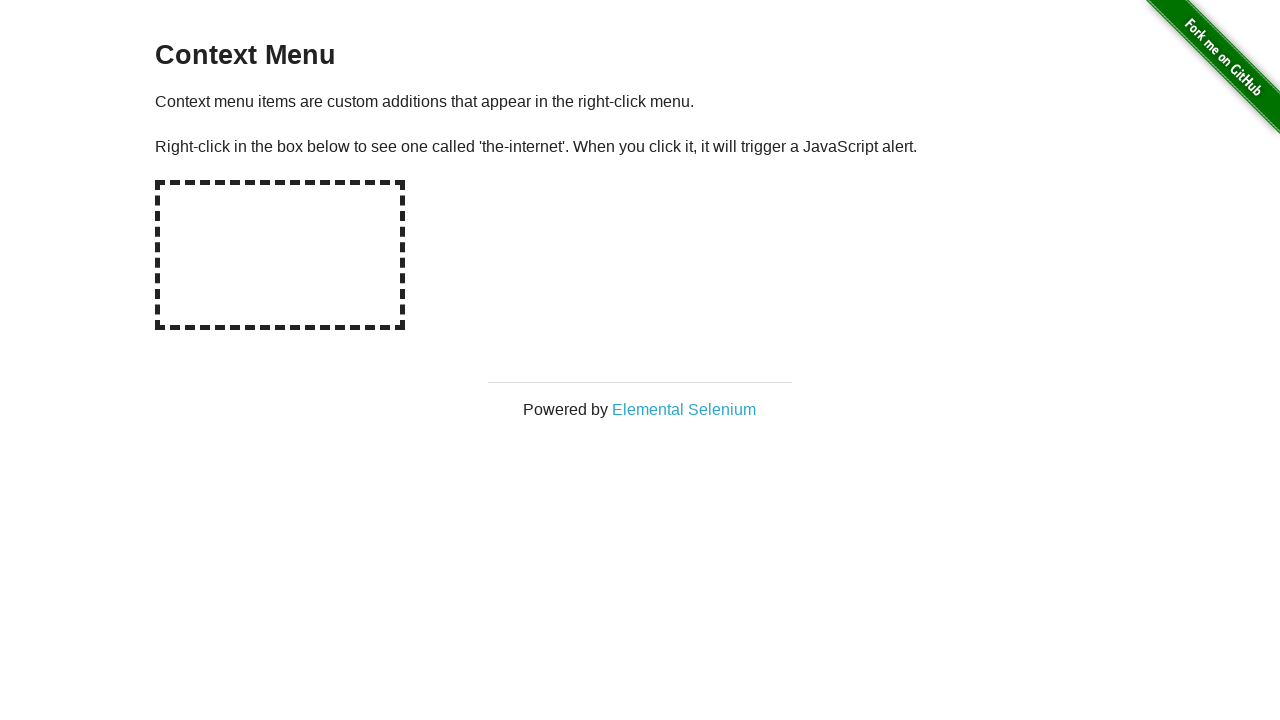

Stored reference to original page
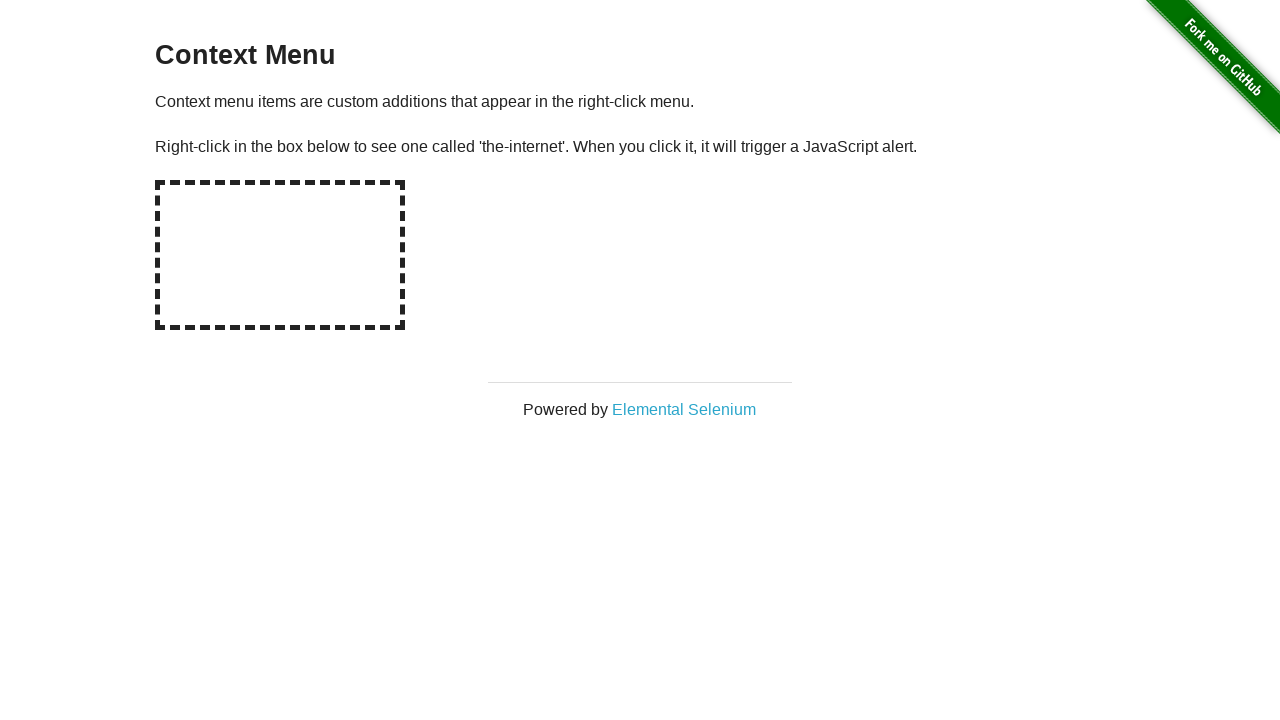

Clicked on 'Elemental Selenium' link to open in new tab at (684, 409) on text=Elemental Selenium
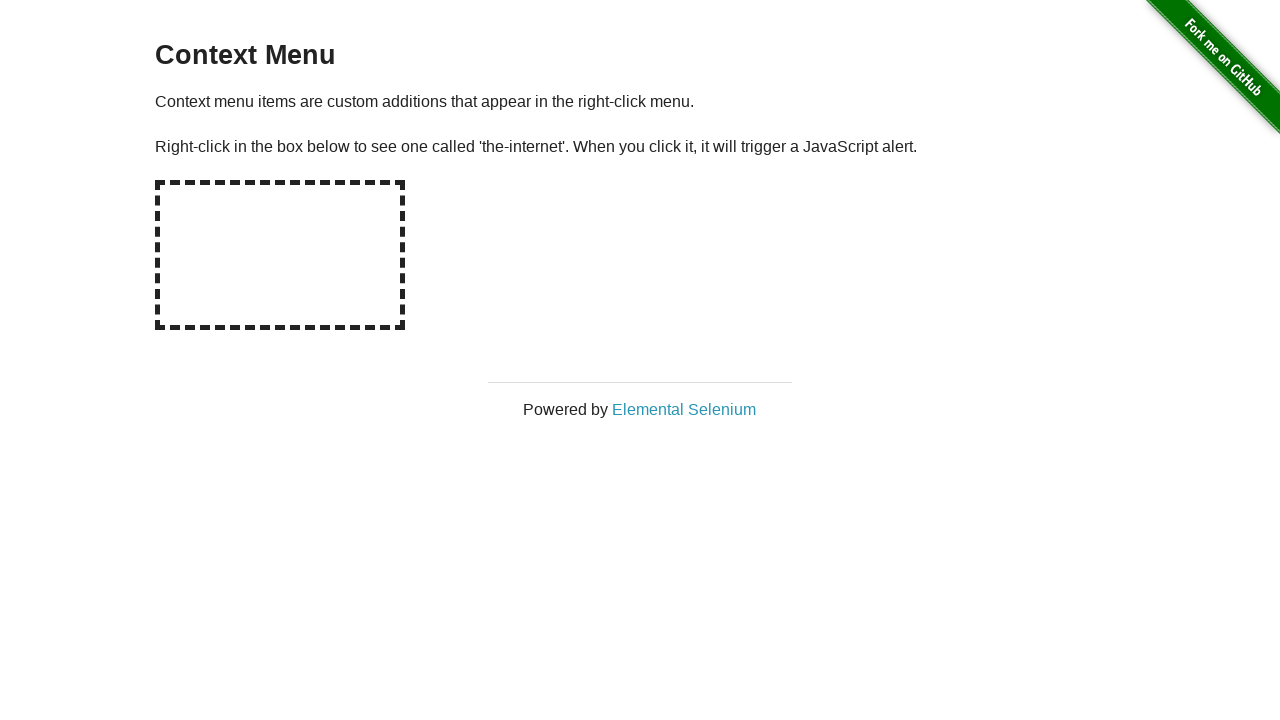

New tab loaded and page ready
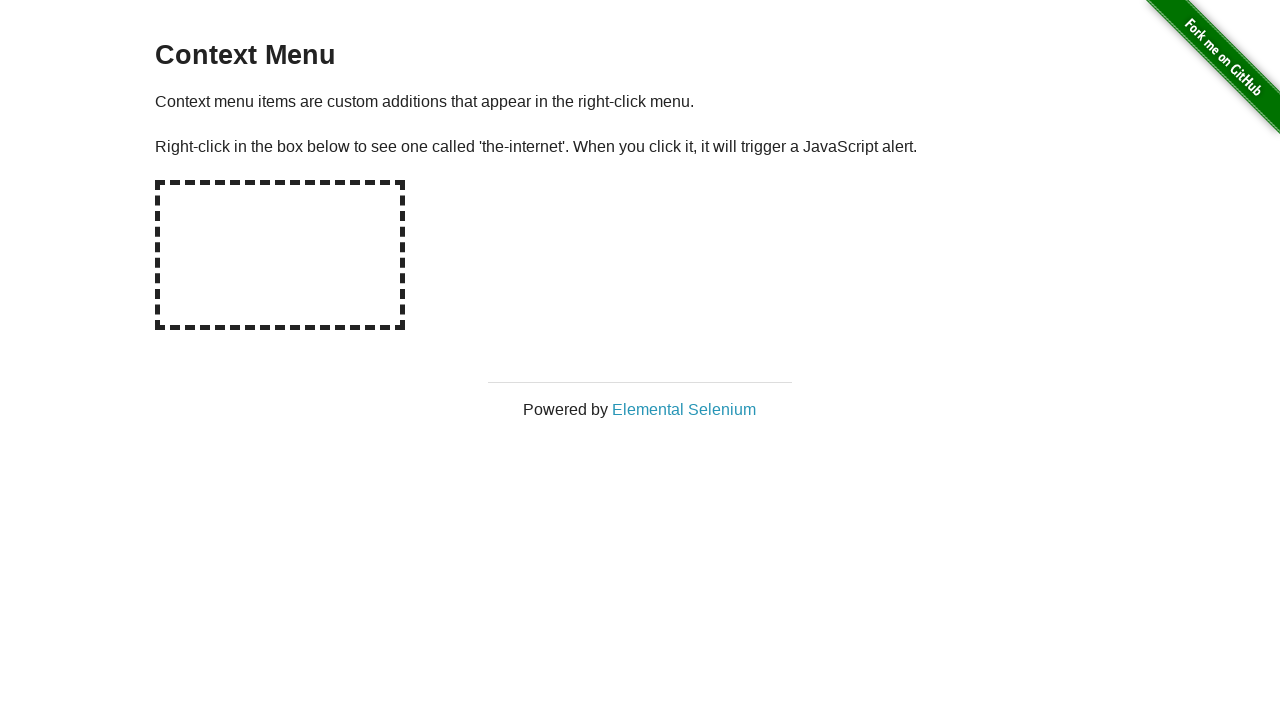

Retrieved h1 heading text from new page
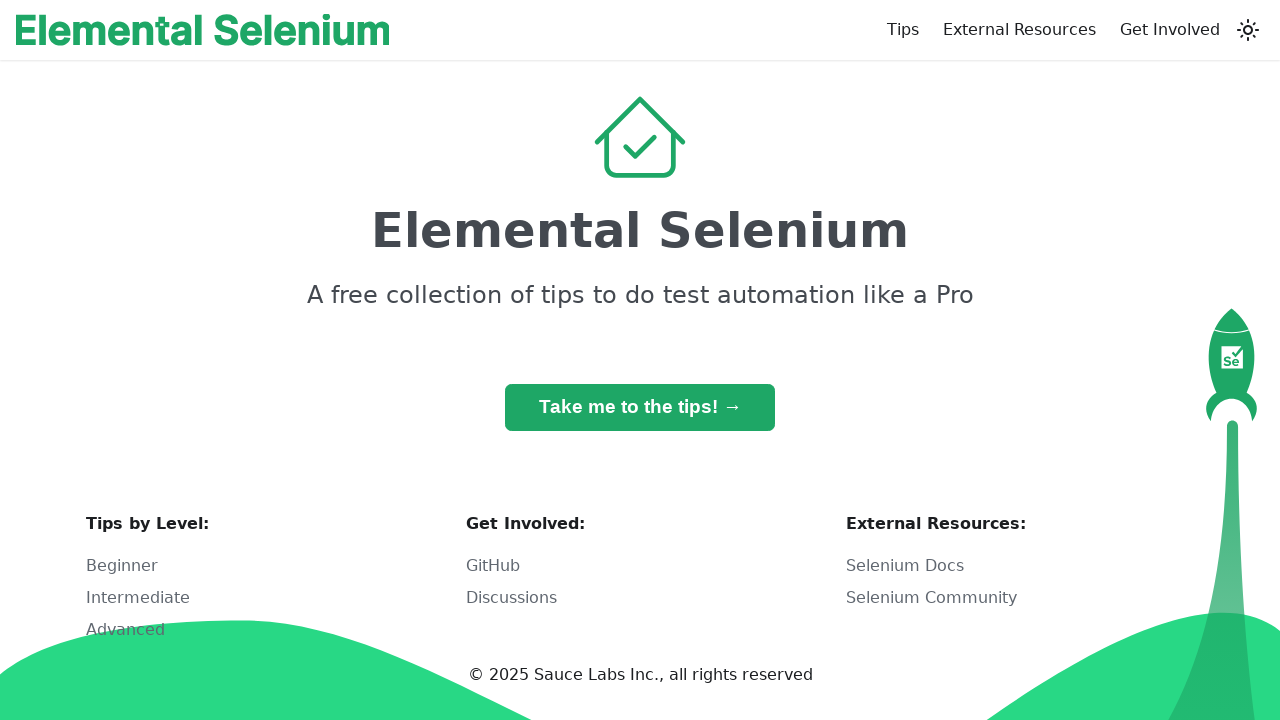

Verified h1 heading equals 'Elemental Selenium'
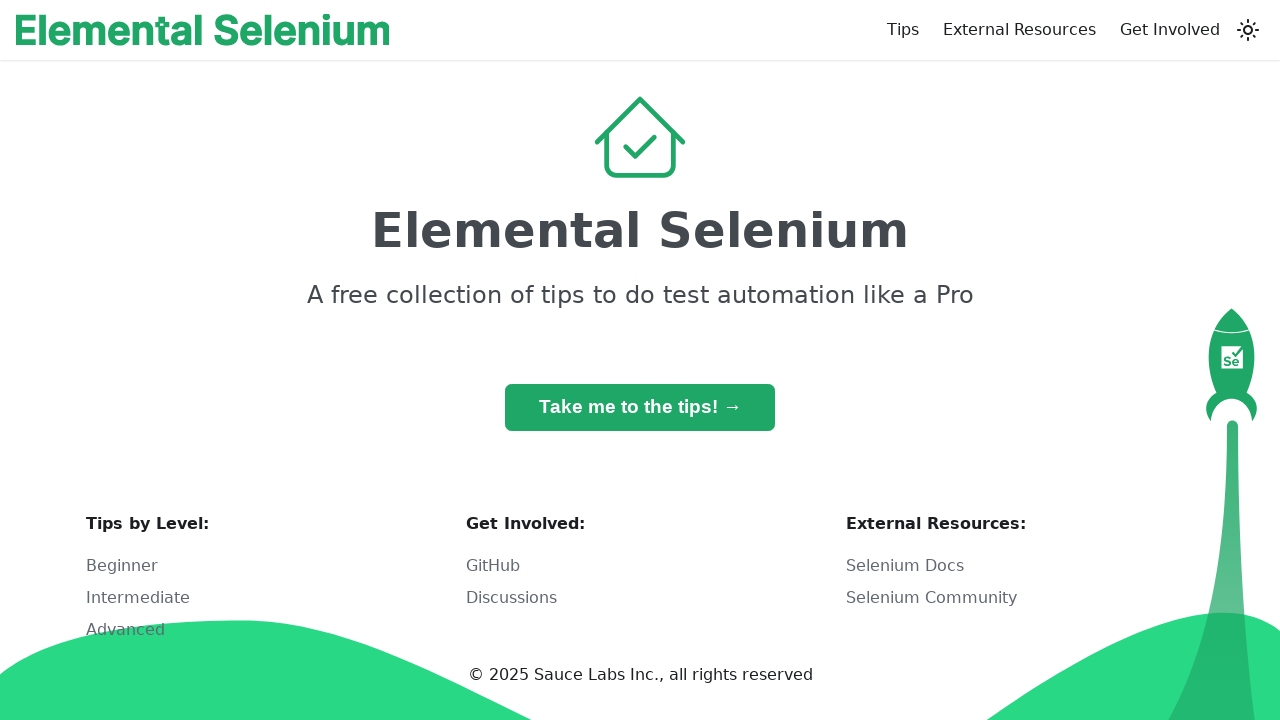

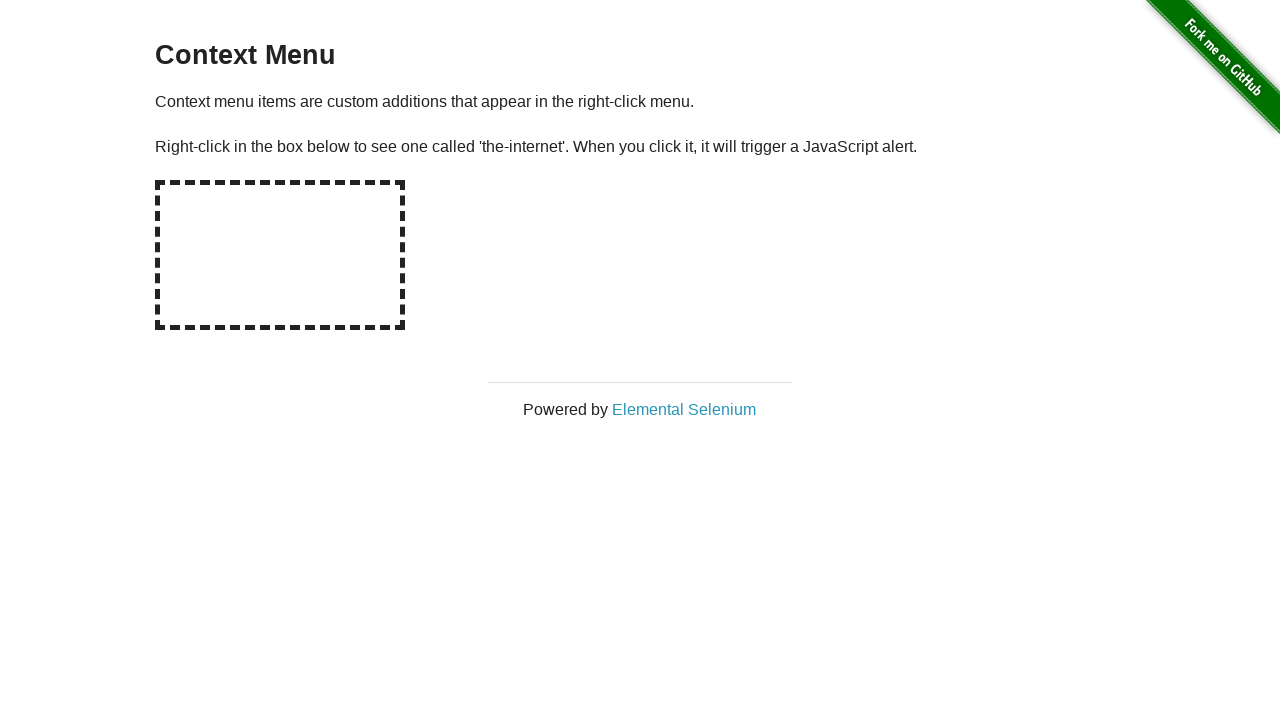